Navigates to BookCart website and waits for page to load for visual verification

Starting URL: https://bookcart.azurewebsites.net/

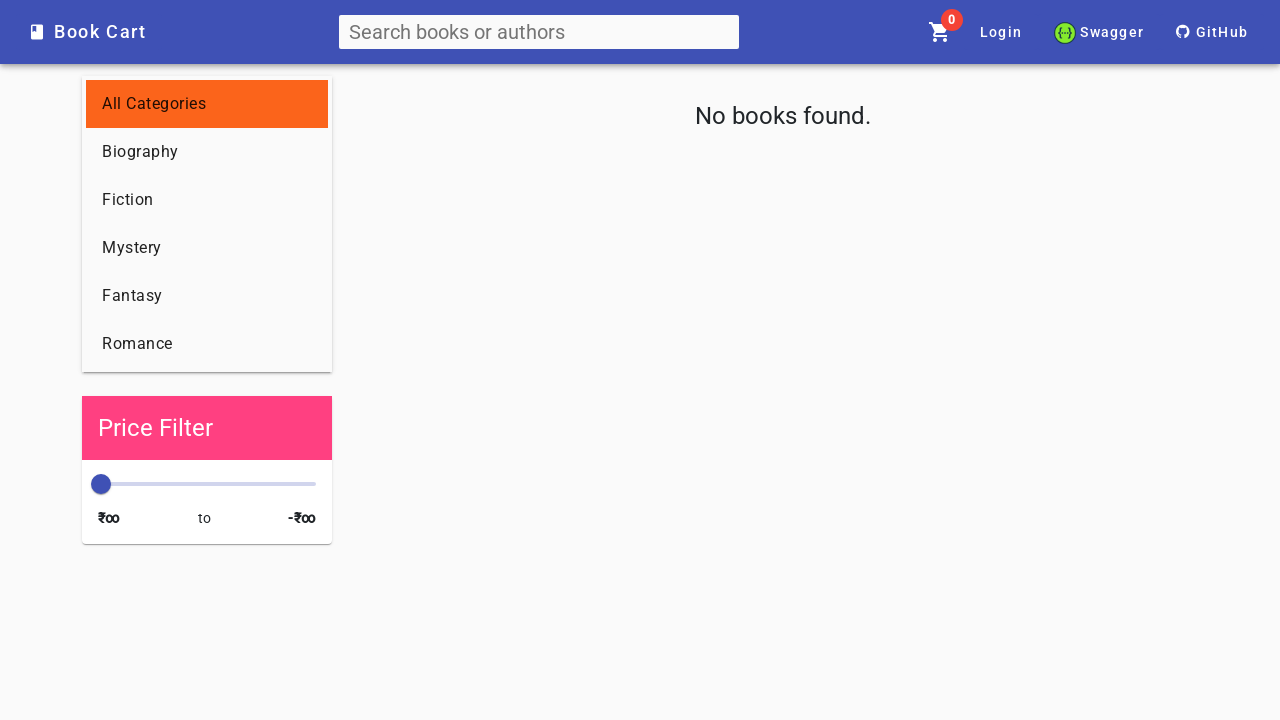

Navigated to BookCart website
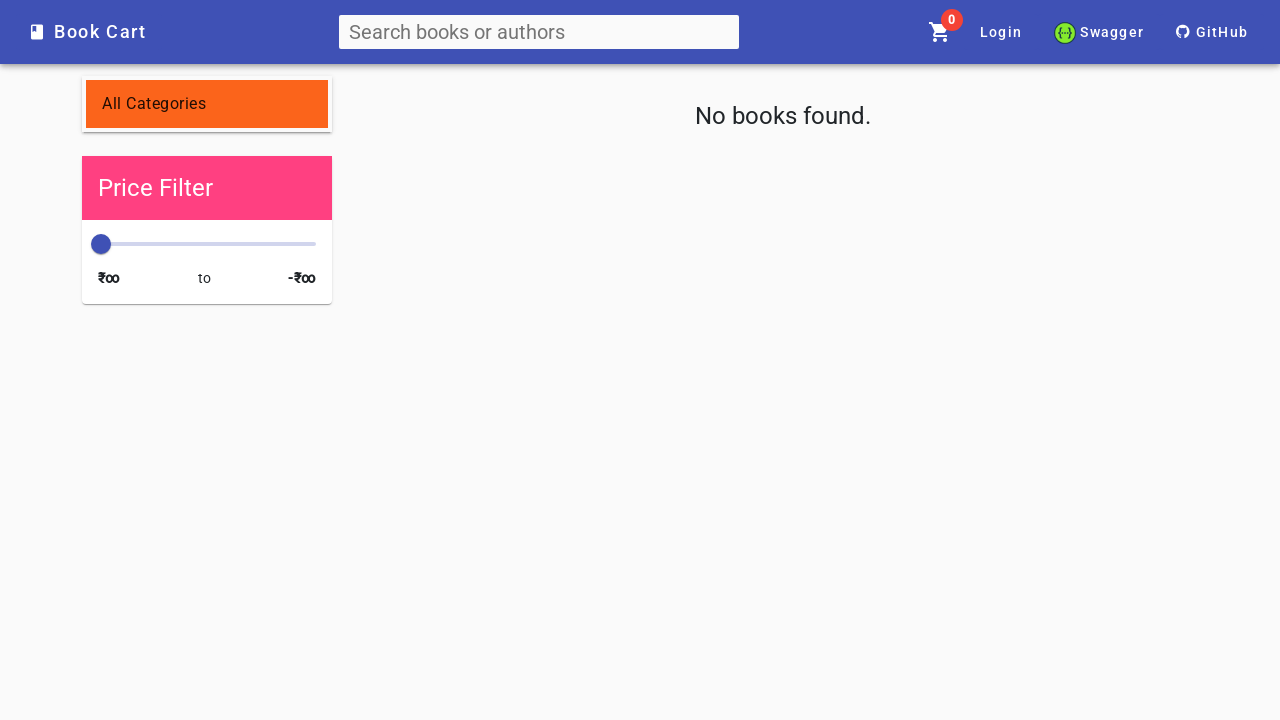

Page fully loaded with all network requests completed
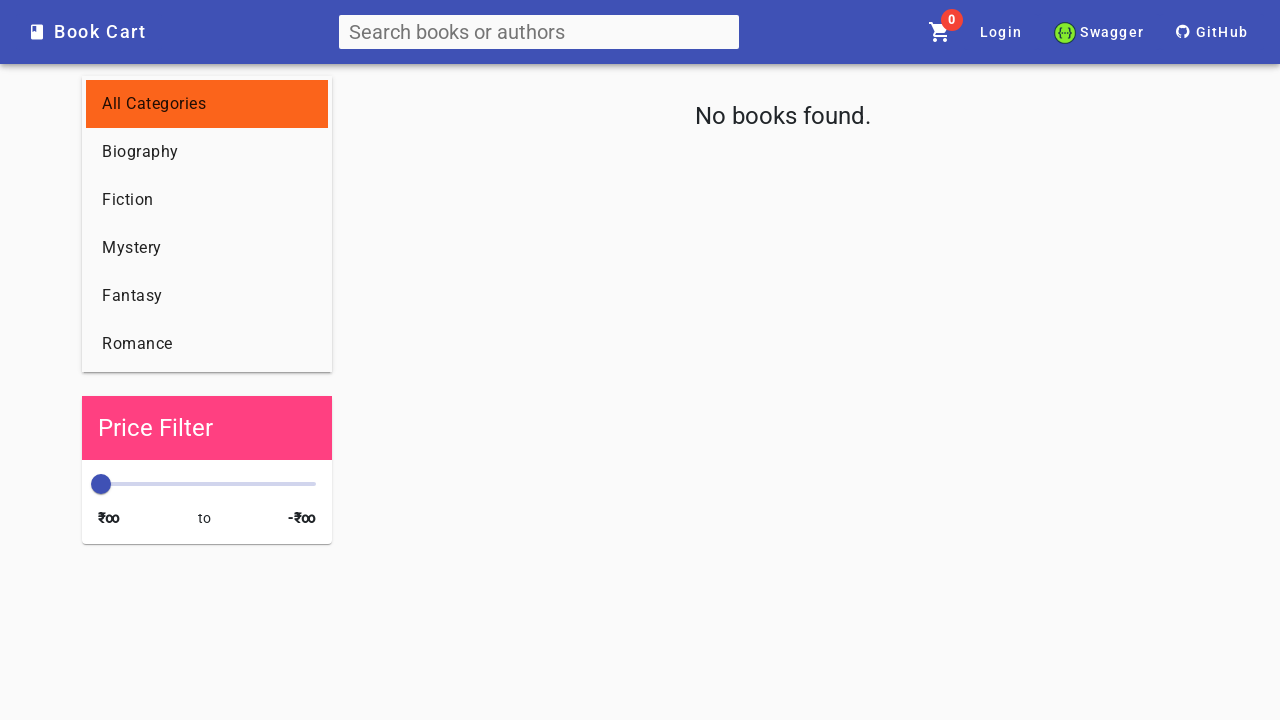

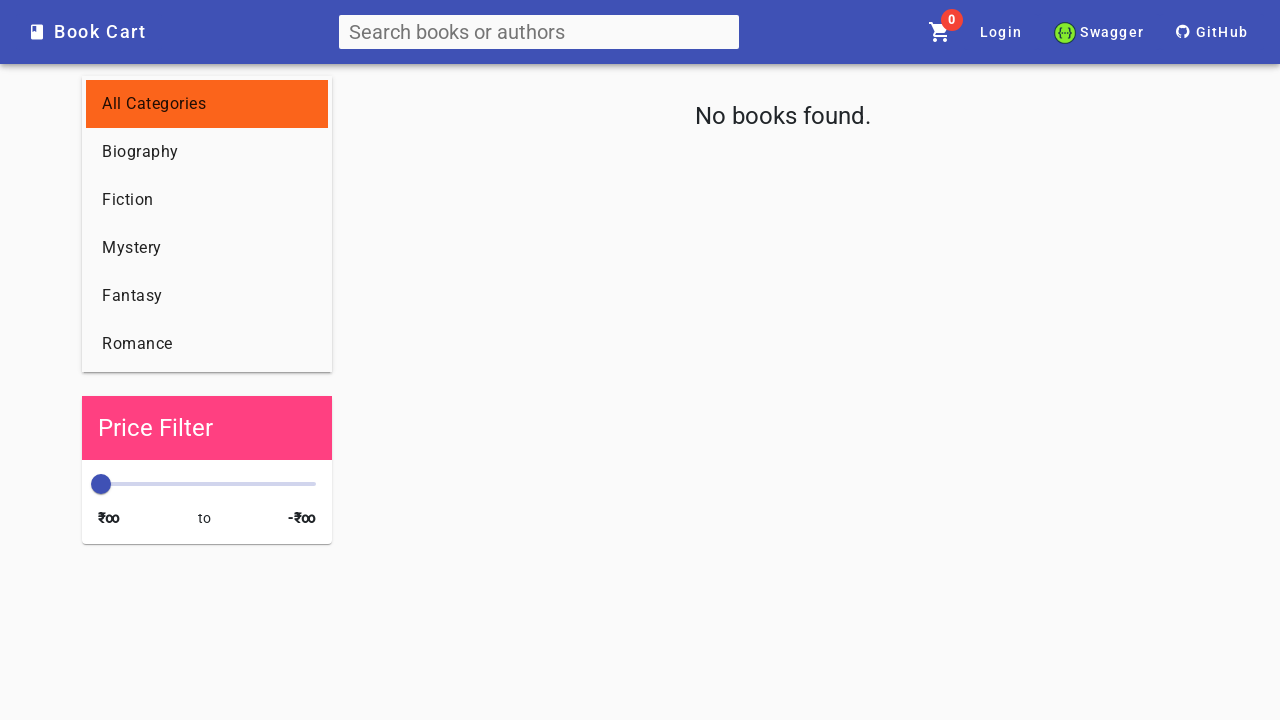